Tests double-click functionality by entering text in a field and double-clicking a button to copy the text

Starting URL: https://testautomationpractice.blogspot.com/

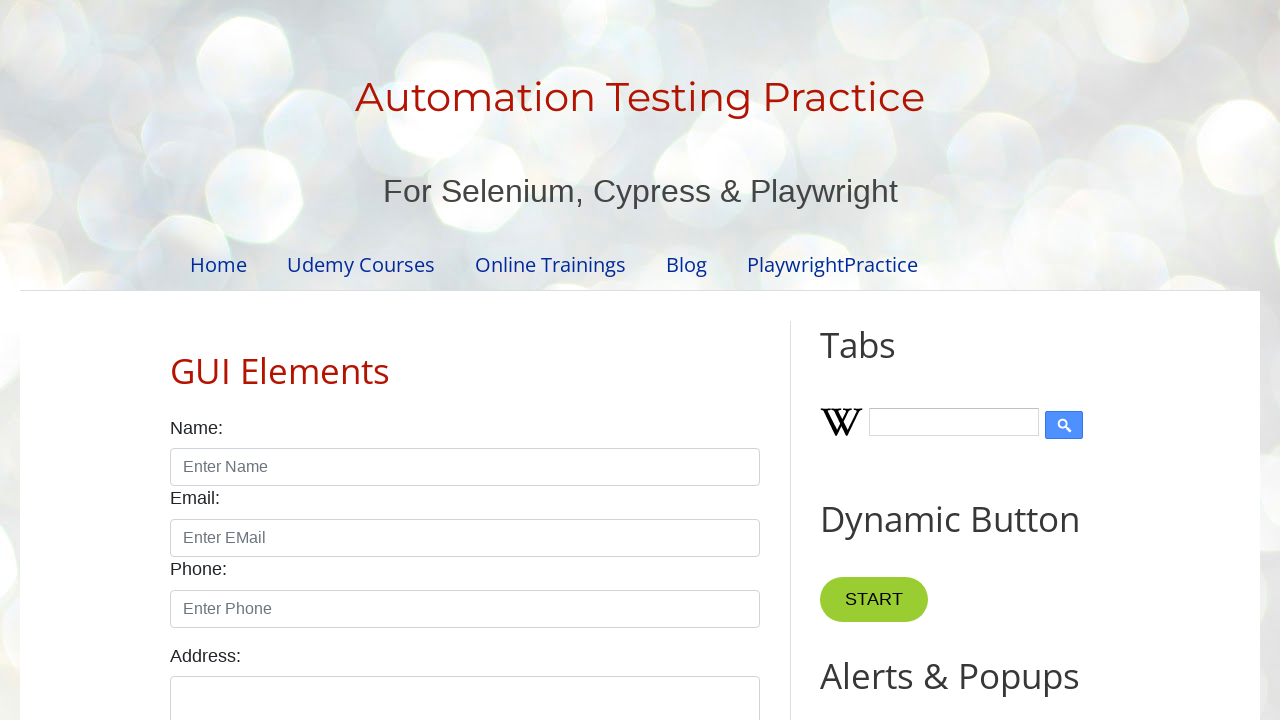

Cleared text field with id 'field1' on xpath=//input[@id='field1']
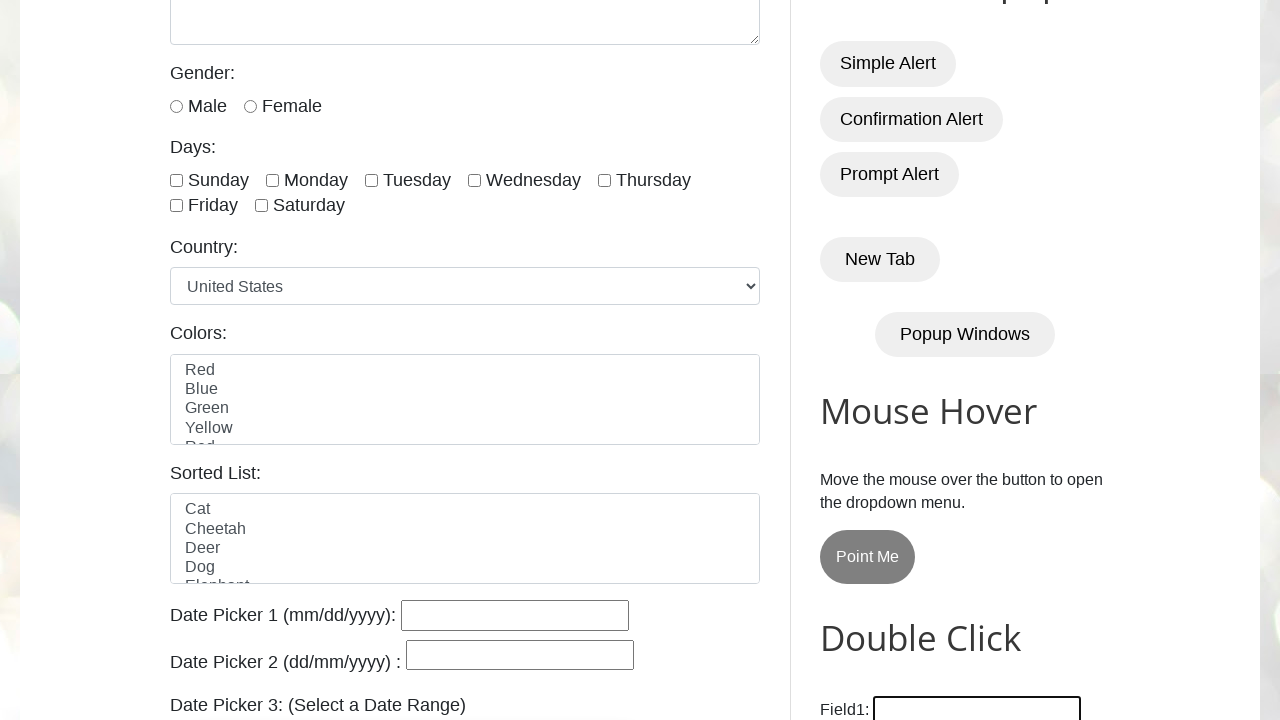

Filled text field with 'welcome...' on xpath=//input[@id='field1']
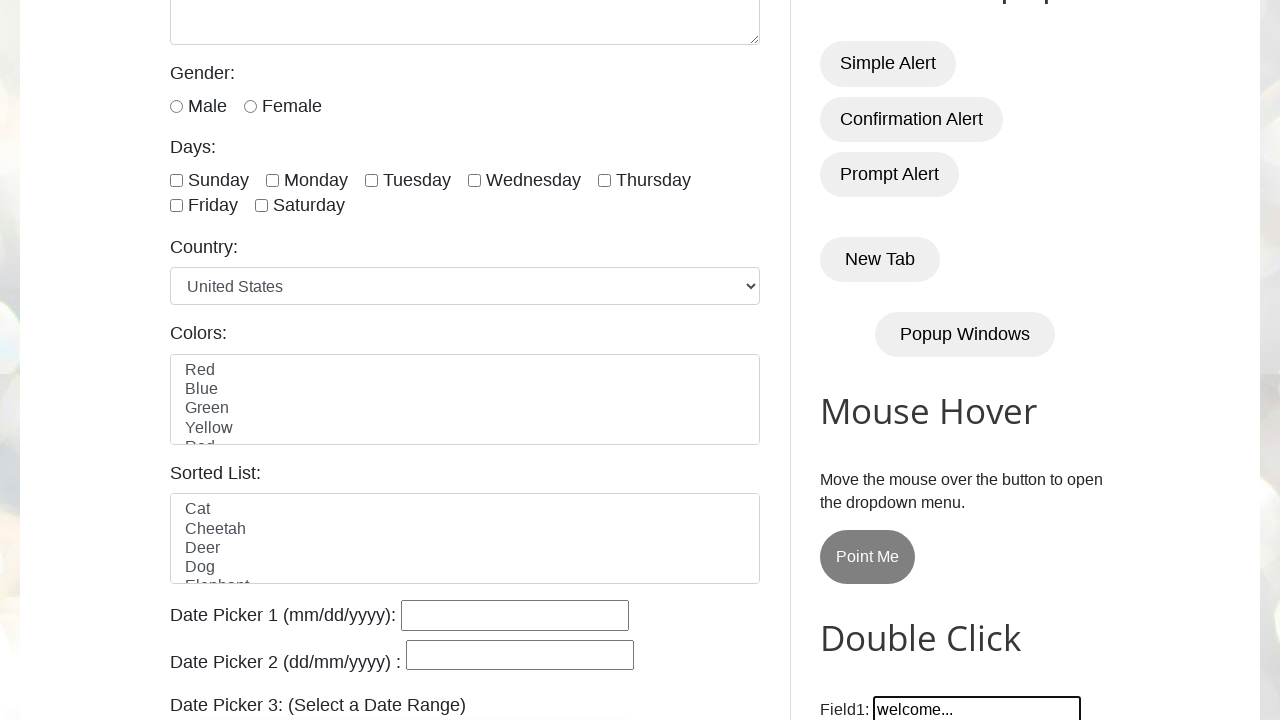

Double-clicked the 'Copy Text' button to copy text from field at (885, 360) on xpath=//button[normalize-space()='Copy Text']
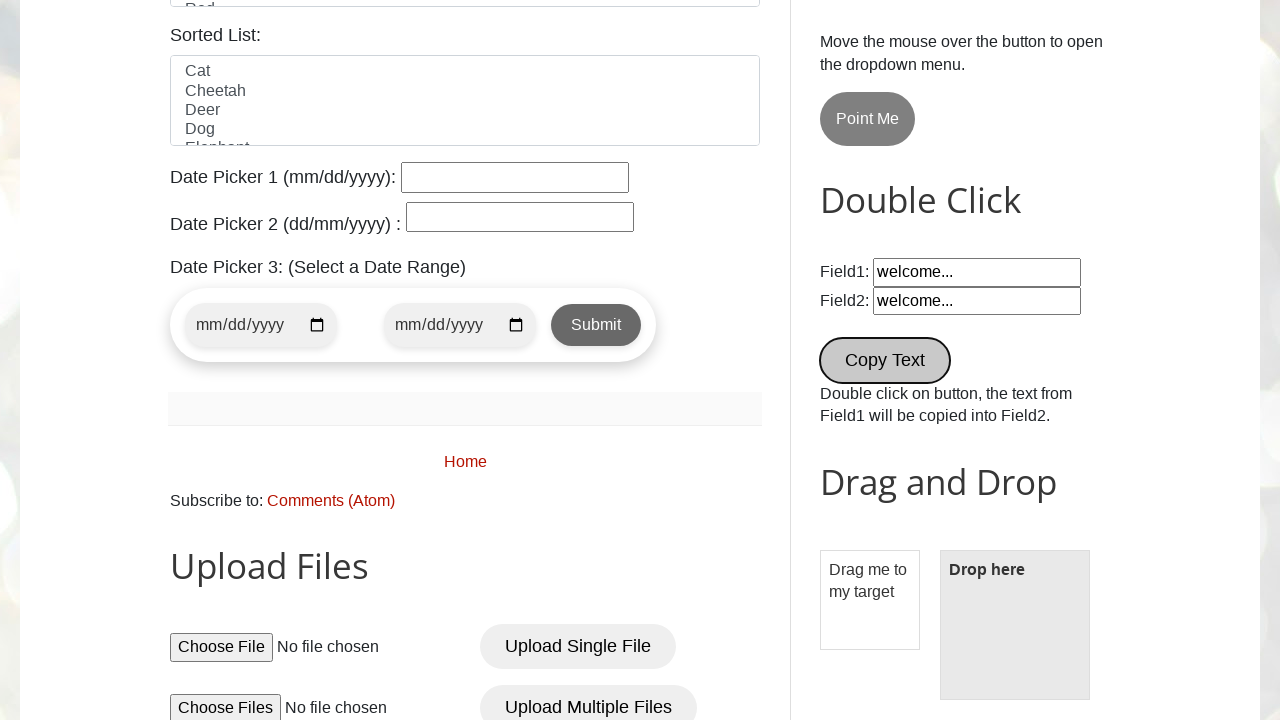

Waited 2000ms for copy operation to complete and result to display
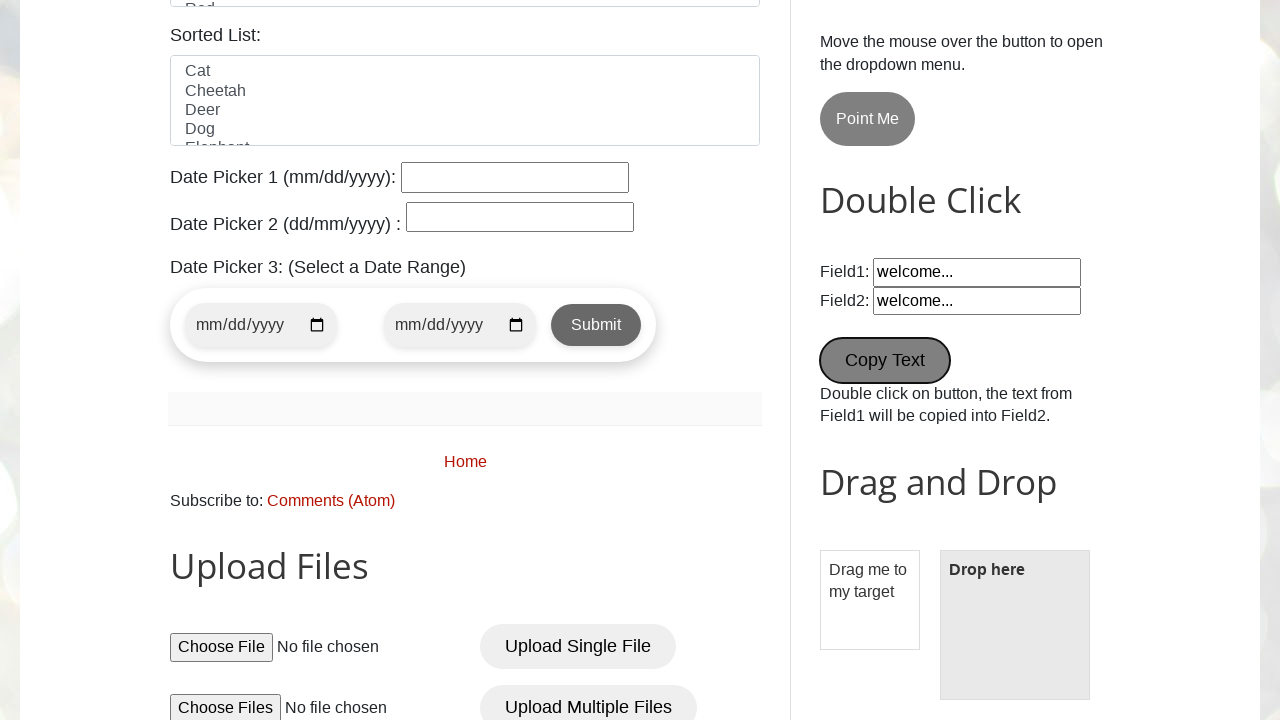

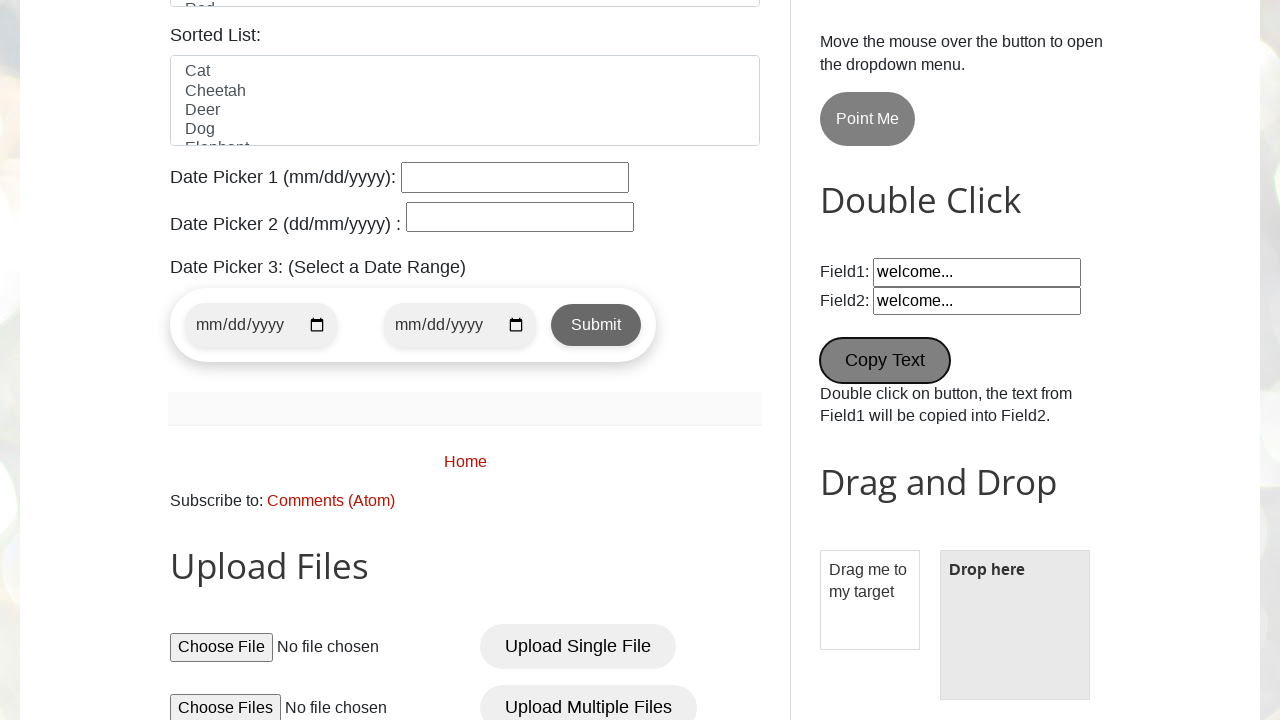